Tests infinite scroll functionality by navigating to the infinite scroll page and scrolling down the page

Starting URL: https://the-internet.herokuapp.com

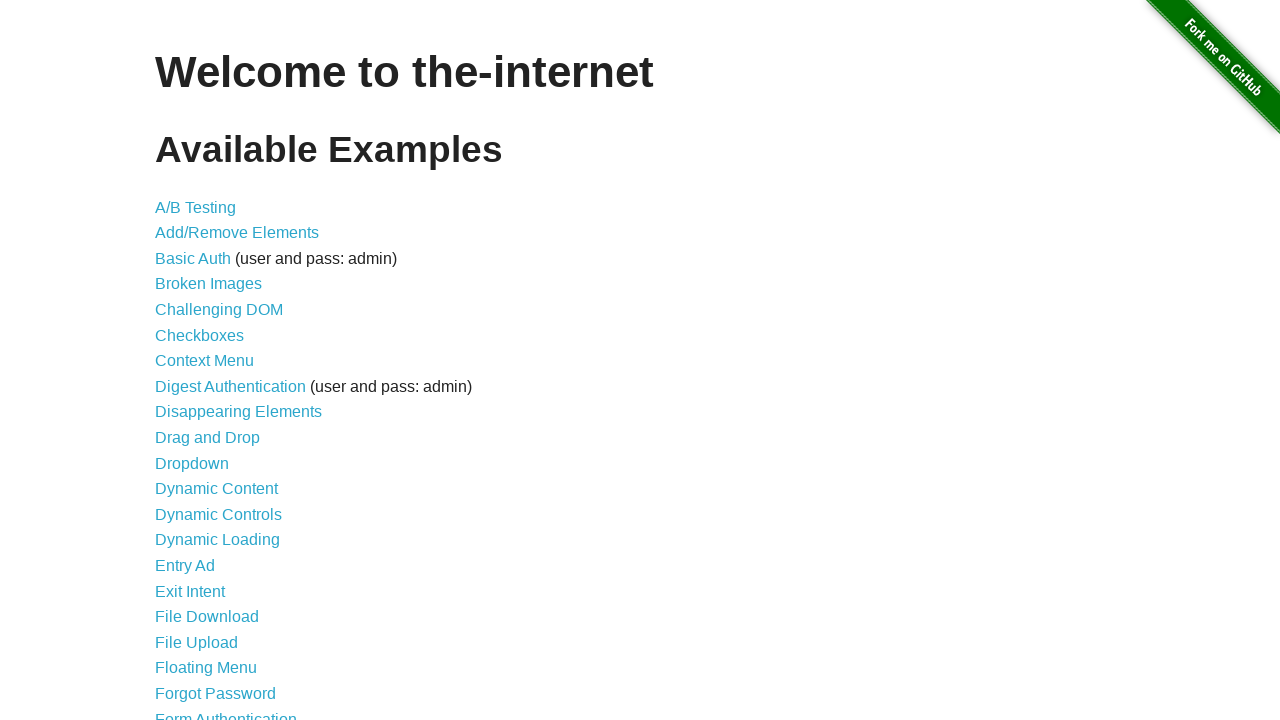

Clicked on Infinite Scroll link at (201, 360) on text=Infinite Scroll
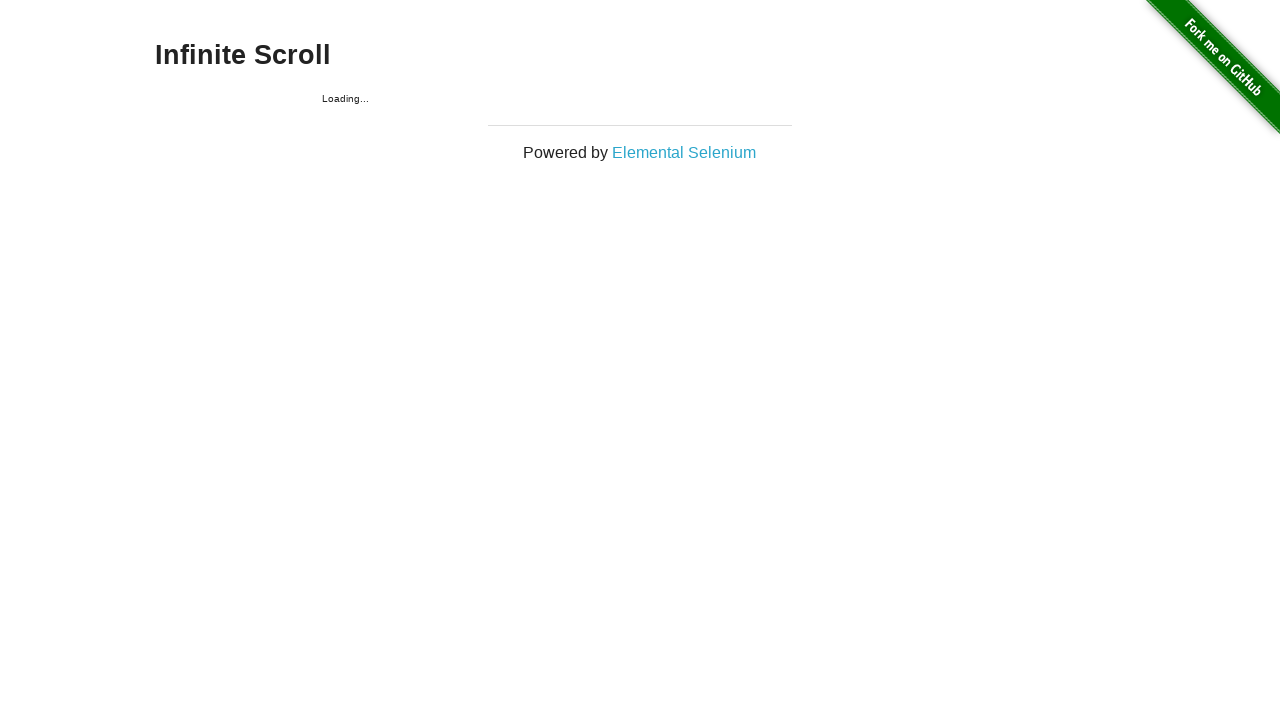

Infinite scroll container loaded
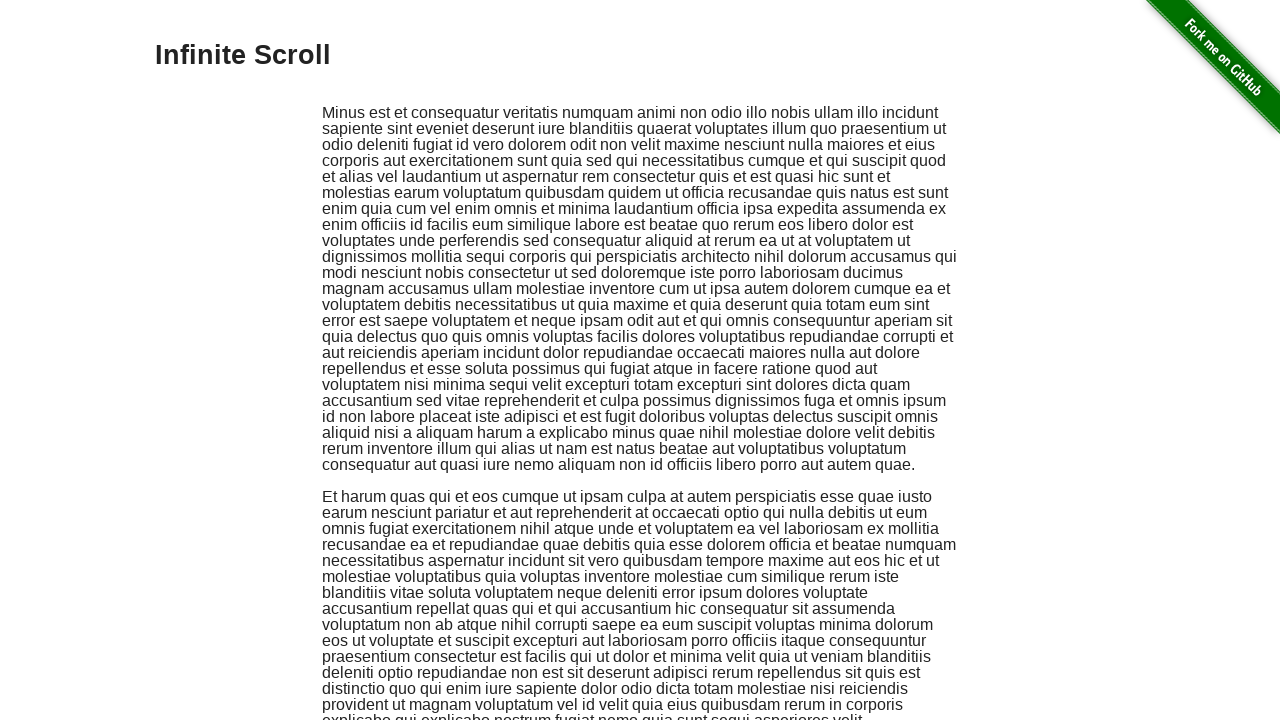

Scrolled down 2500 pixels to trigger infinite scroll
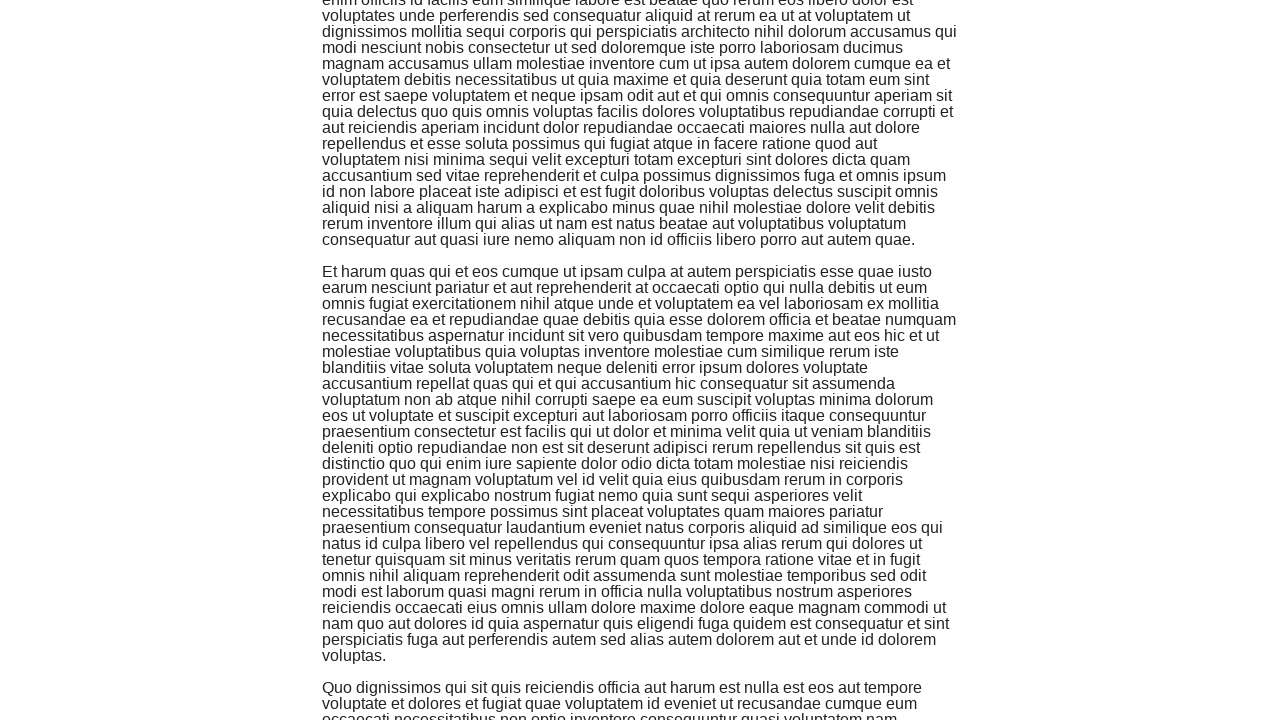

Navigated back to main page
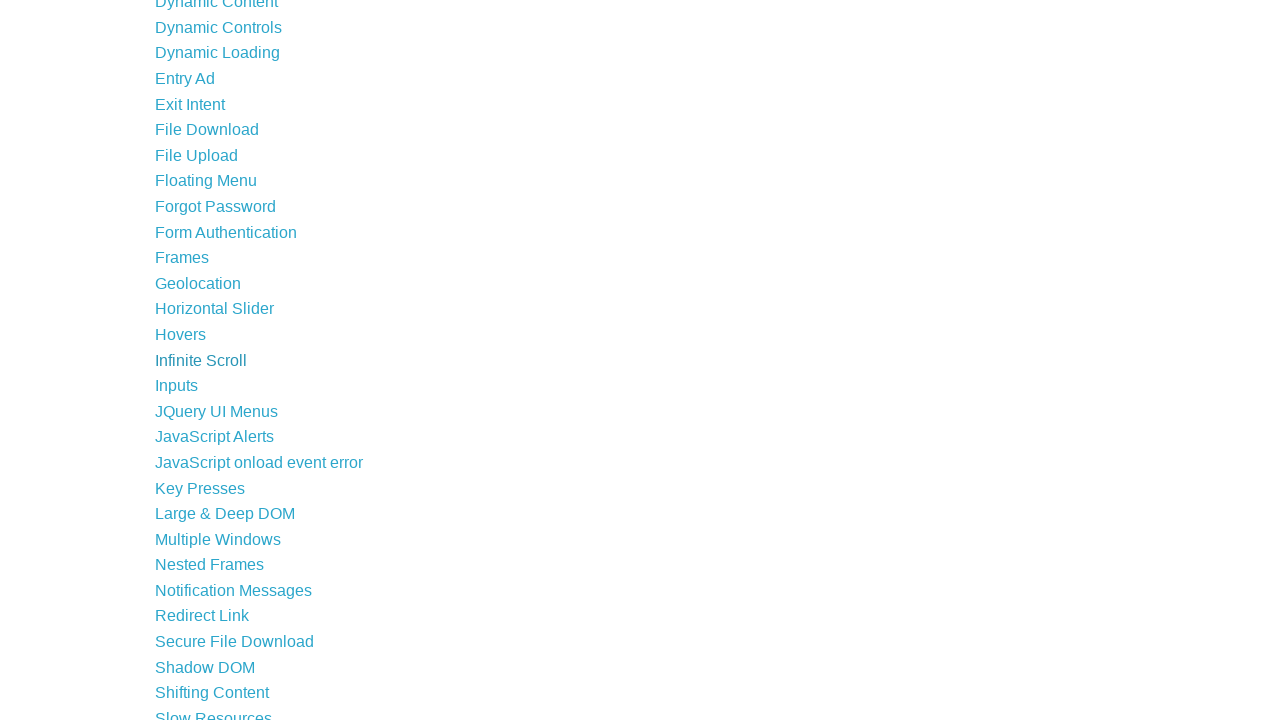

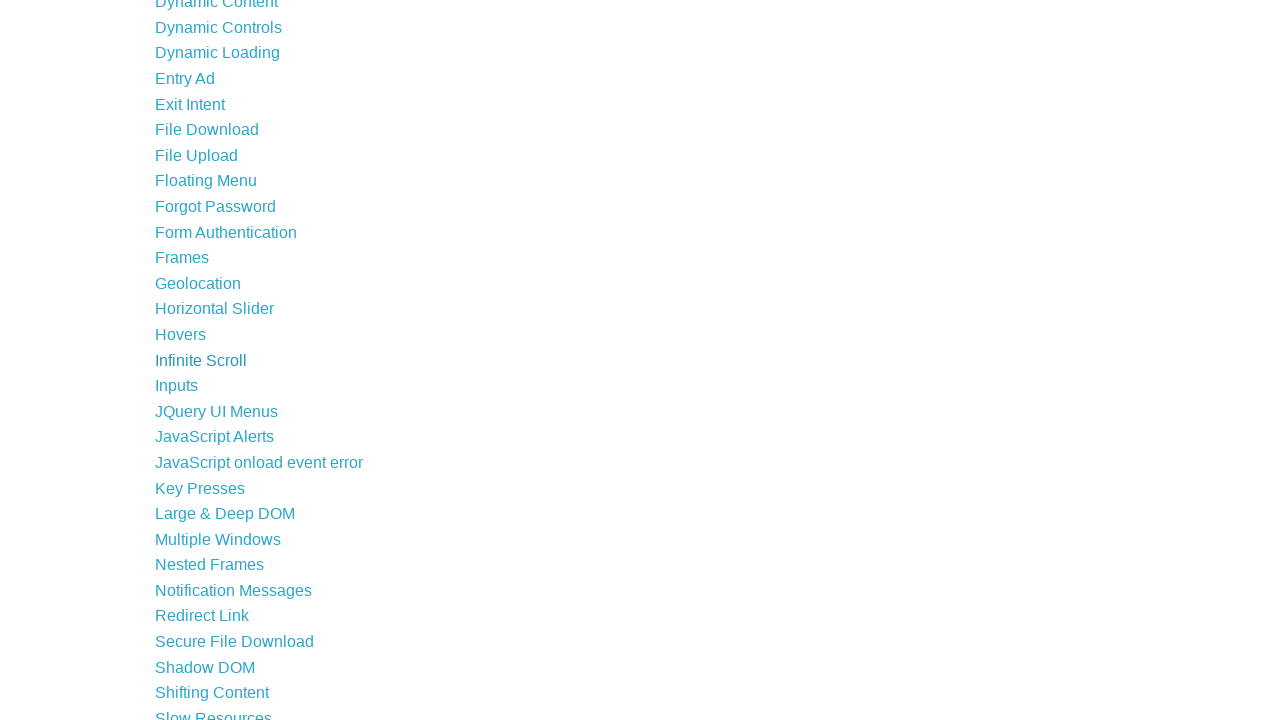